Tests that clicking the Due column header twice sorts the numeric values in descending order

Starting URL: http://the-internet.herokuapp.com/tables

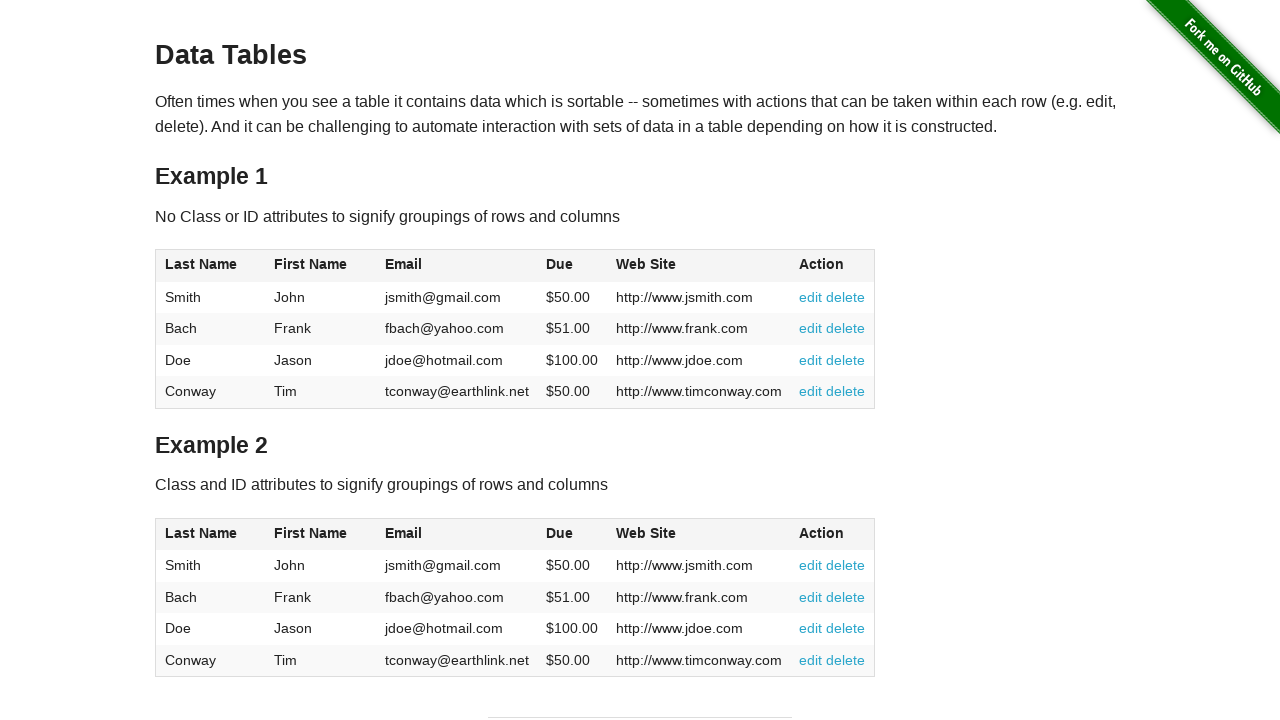

Clicked Due column header first time at (572, 266) on #table1 thead tr th:nth-of-type(4)
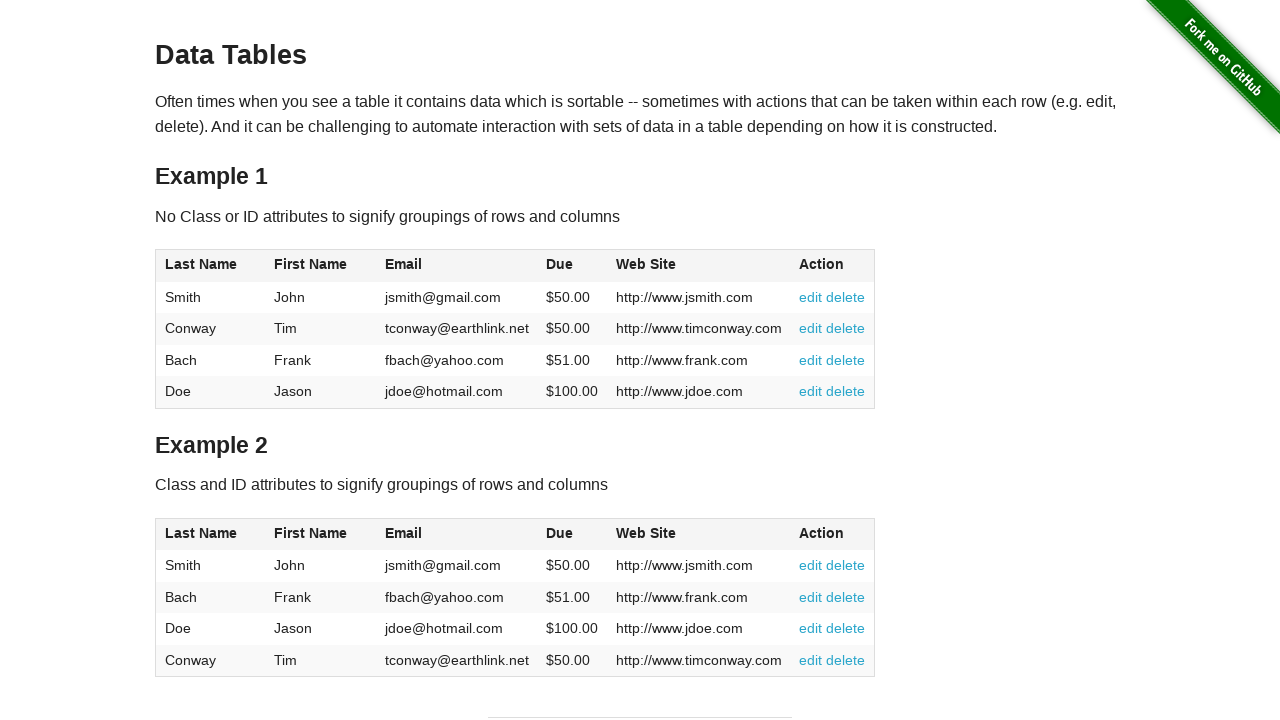

Clicked Due column header second time to sort descending at (572, 266) on #table1 thead tr th:nth-of-type(4)
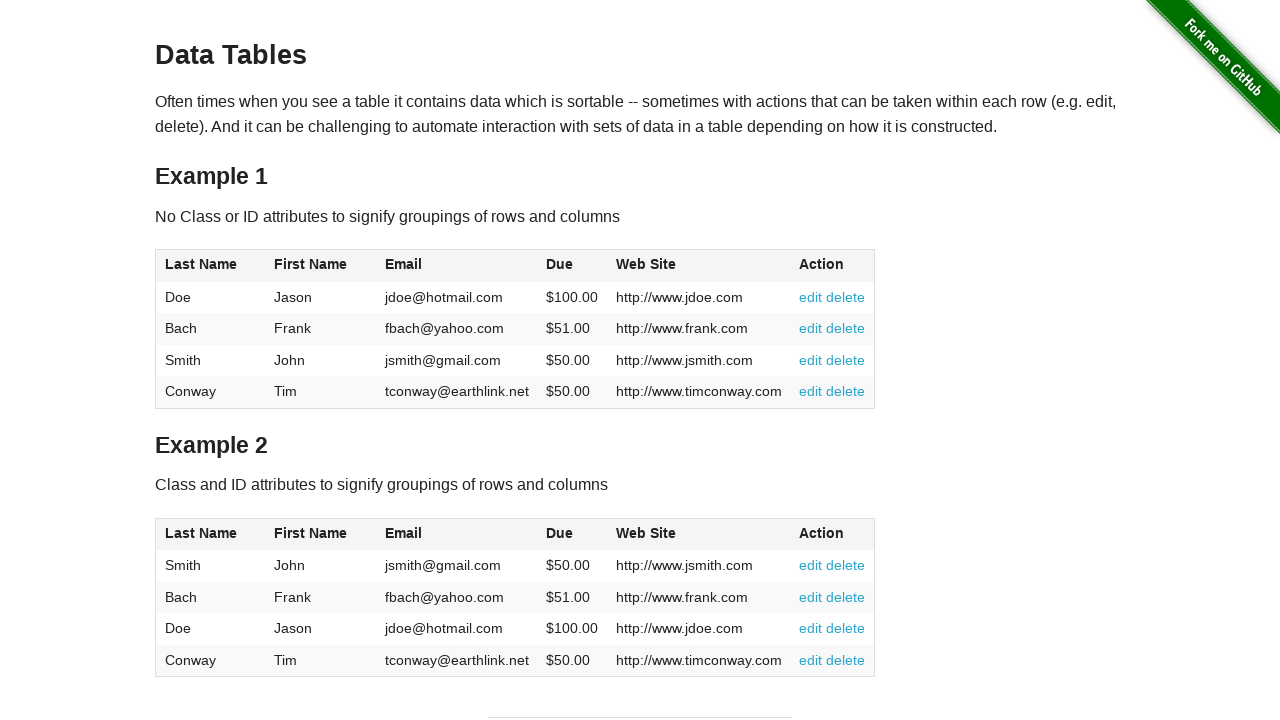

Due column cells loaded and table sorted in descending order
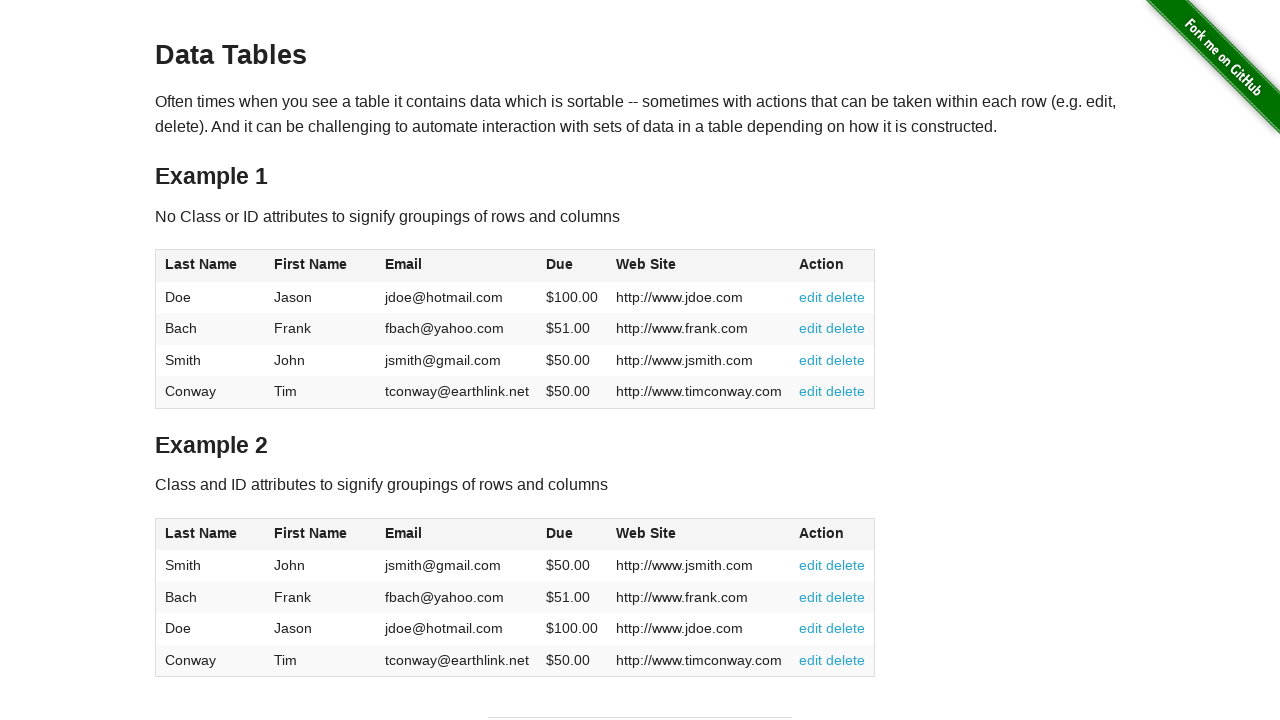

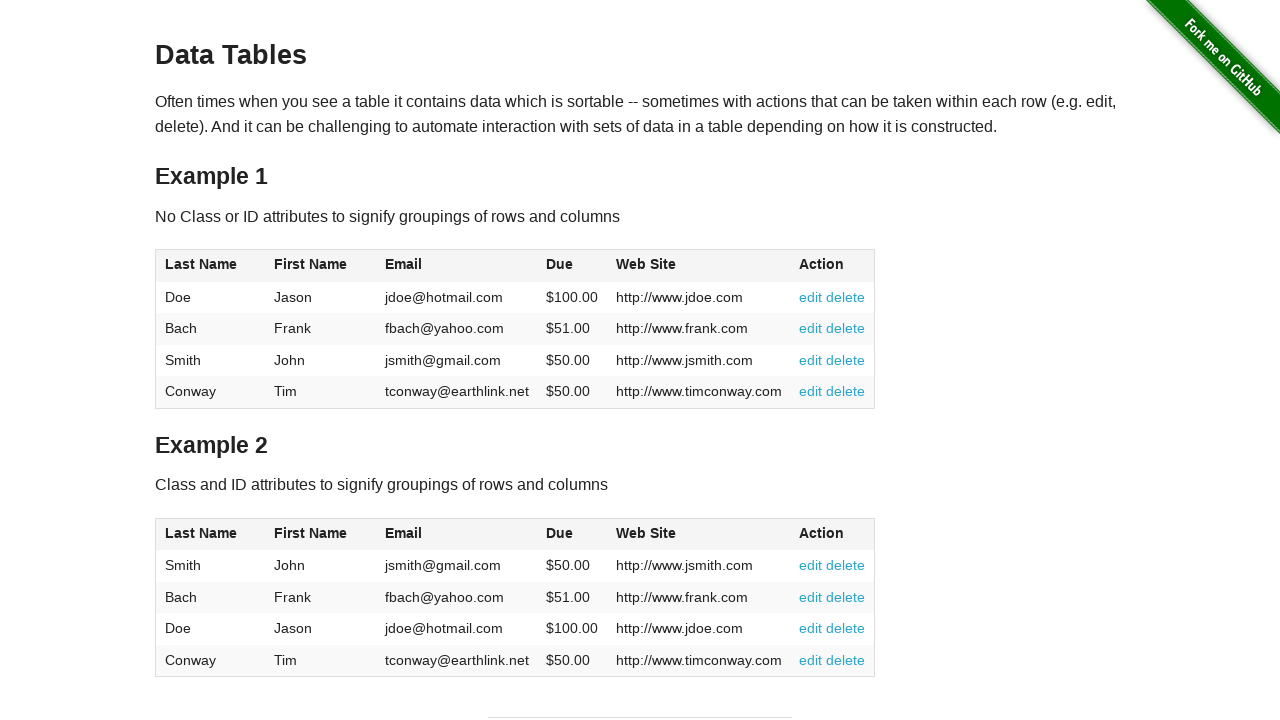